Tests drag and drop functionality on the jQuery UI droppable demo page by dragging an element and dropping it onto a target area

Starting URL: https://jqueryui.com/droppable/

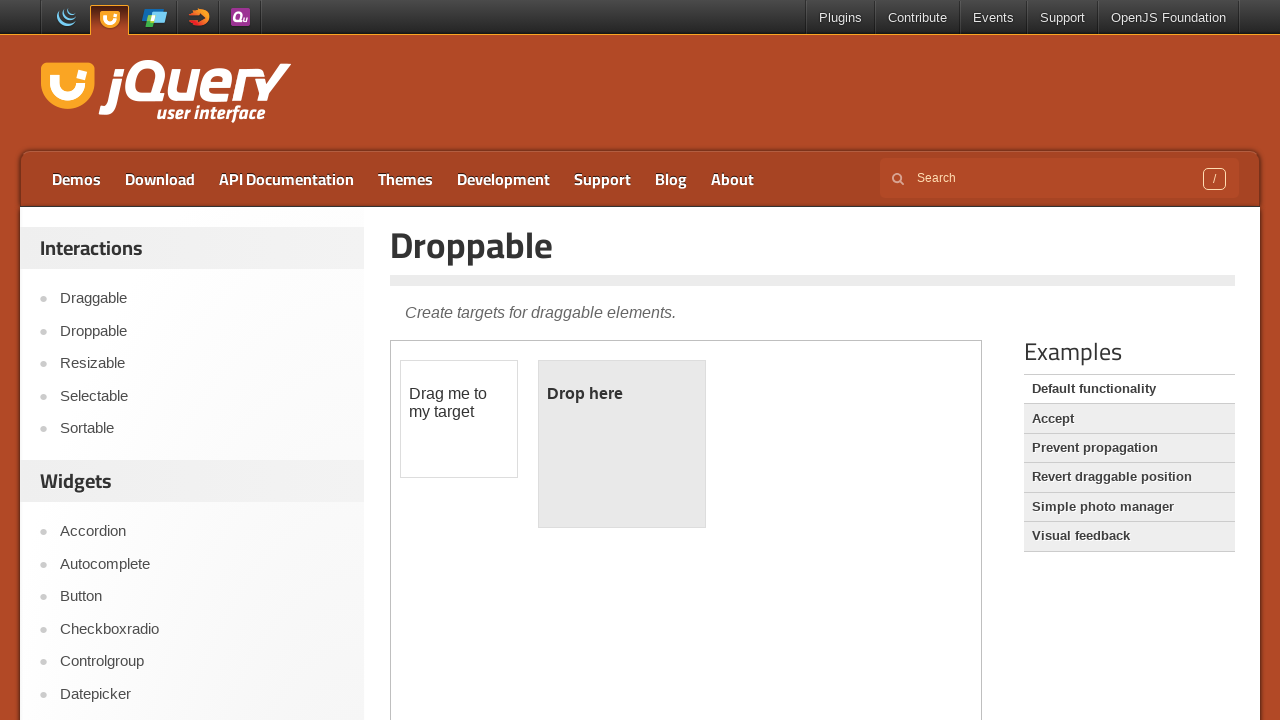

Located the iframe containing the drag and drop demo
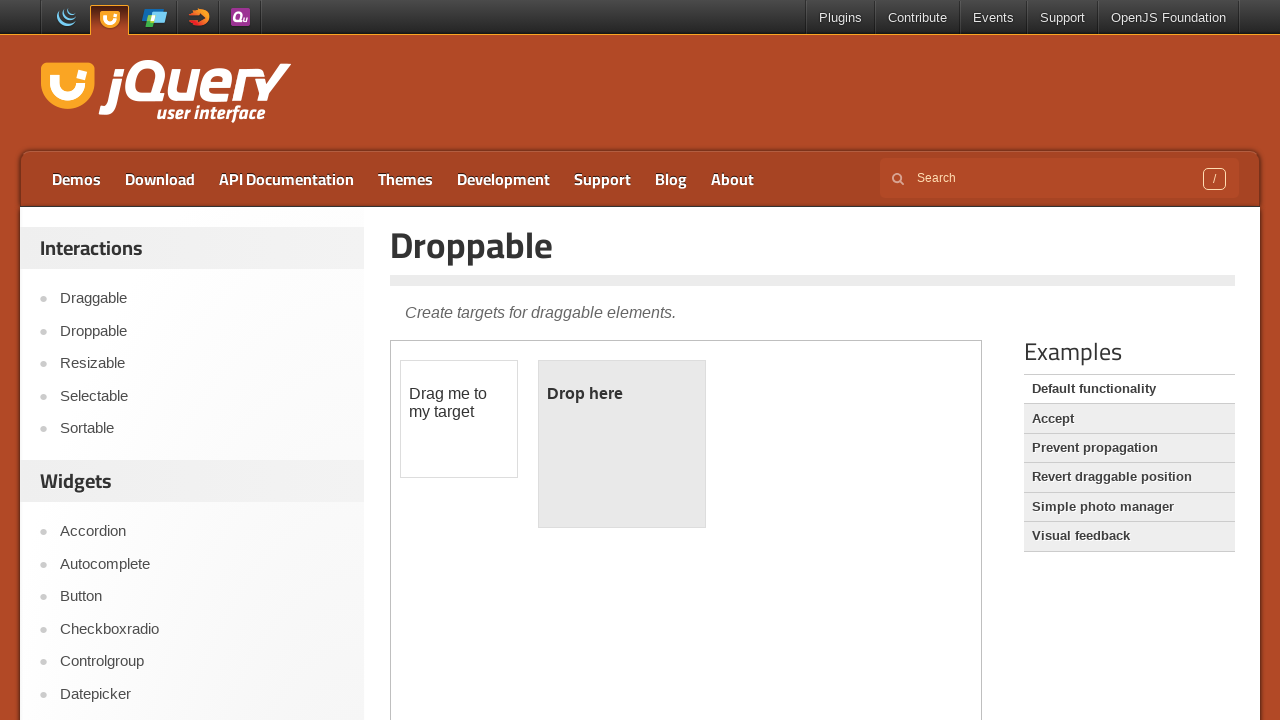

Located the draggable element
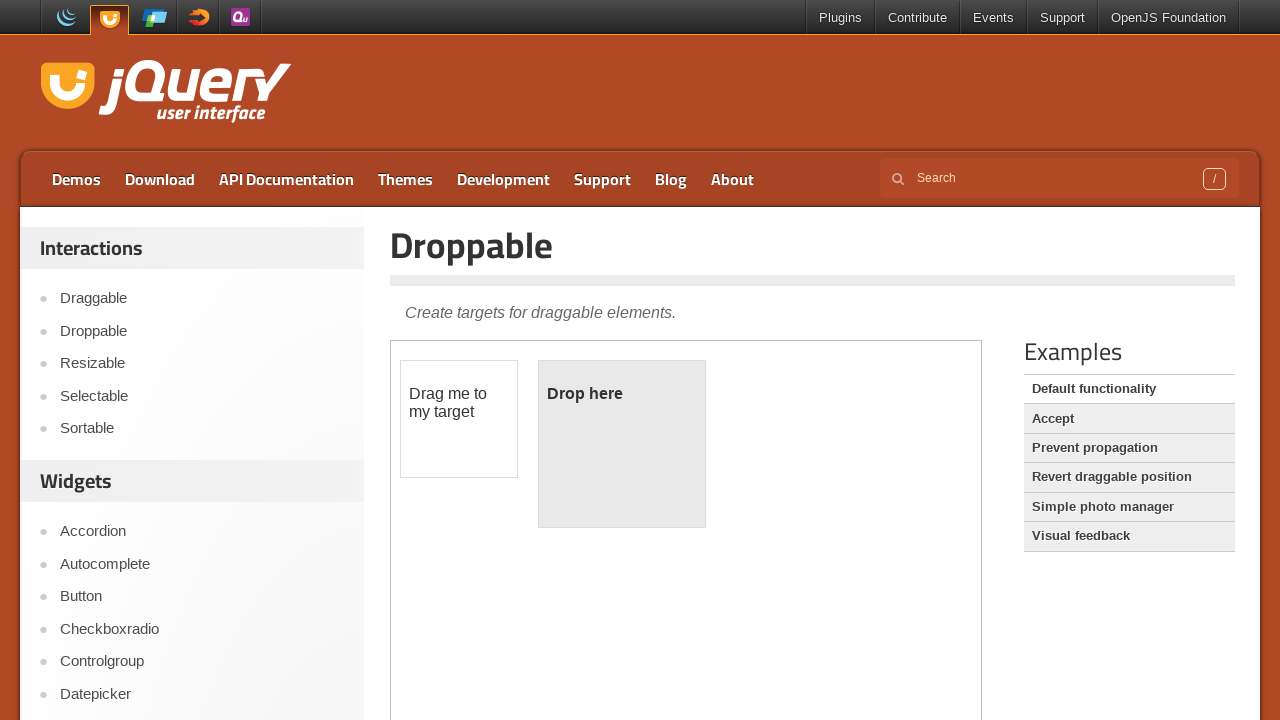

Located the droppable target element
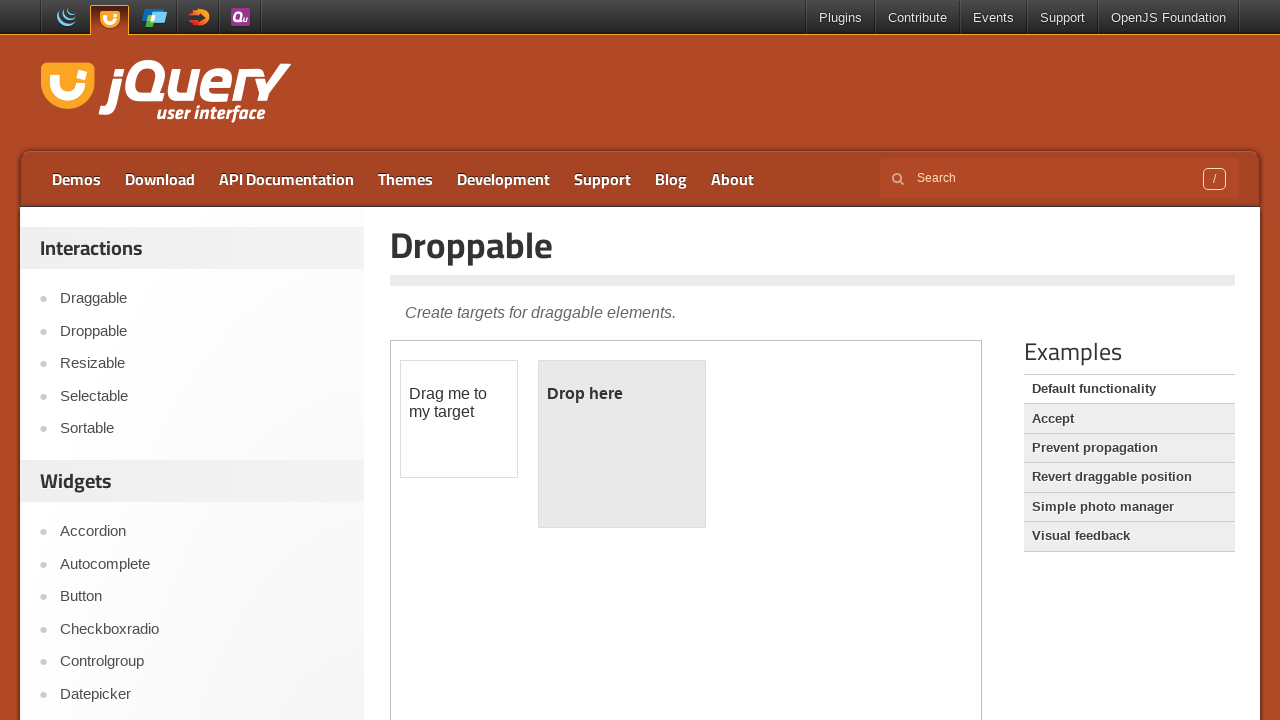

Dragged the draggable element and dropped it onto the droppable target at (622, 444)
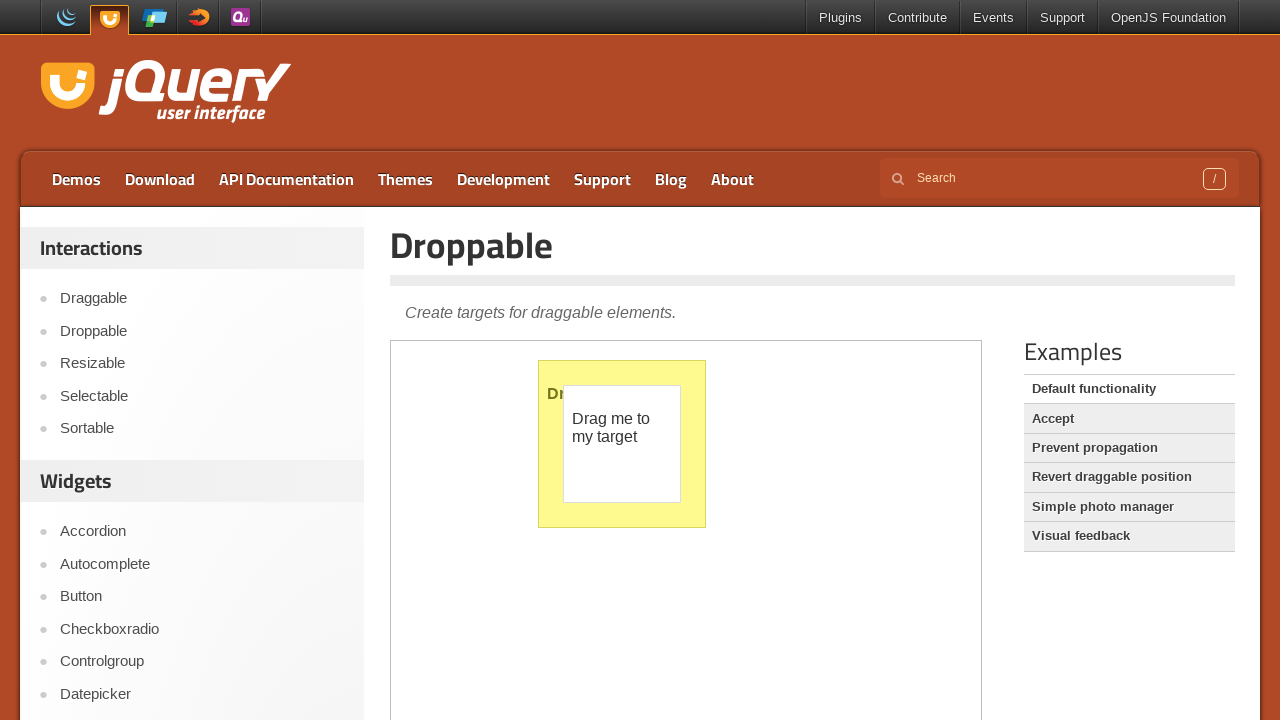

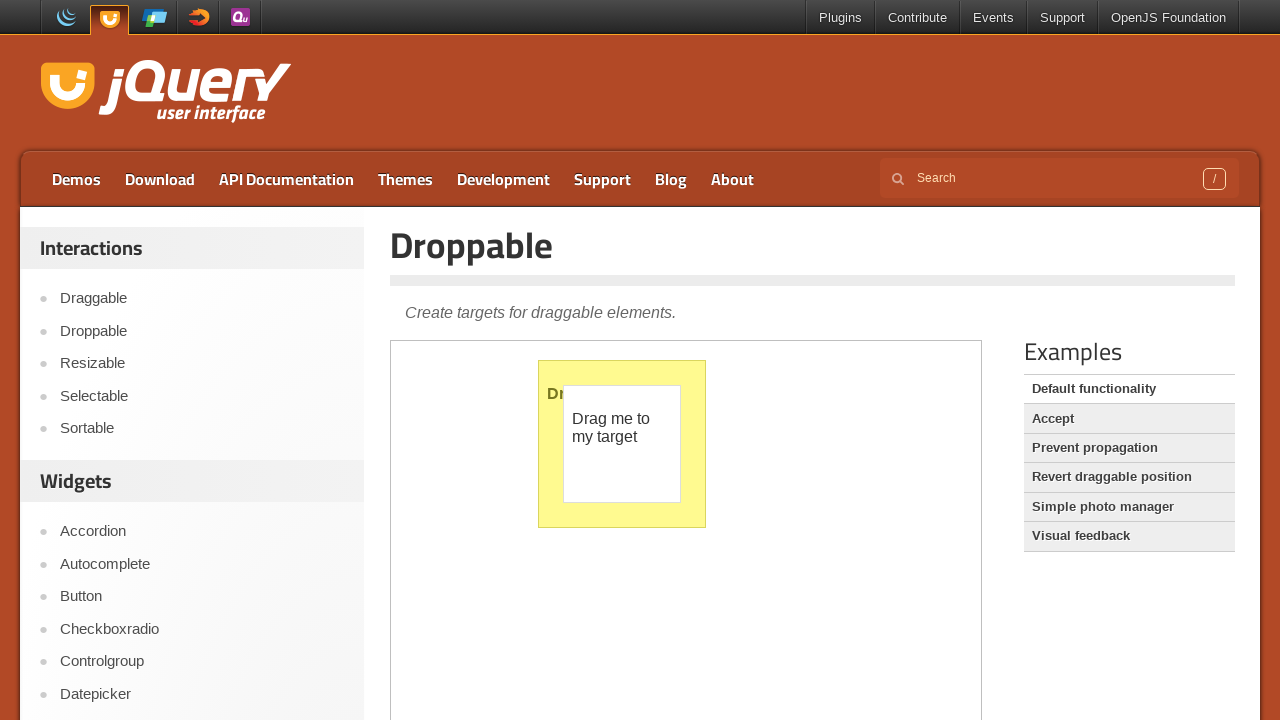